Tests different button click types including double-click, right-click (context click), and regular click

Starting URL: https://demoqa.com/buttons

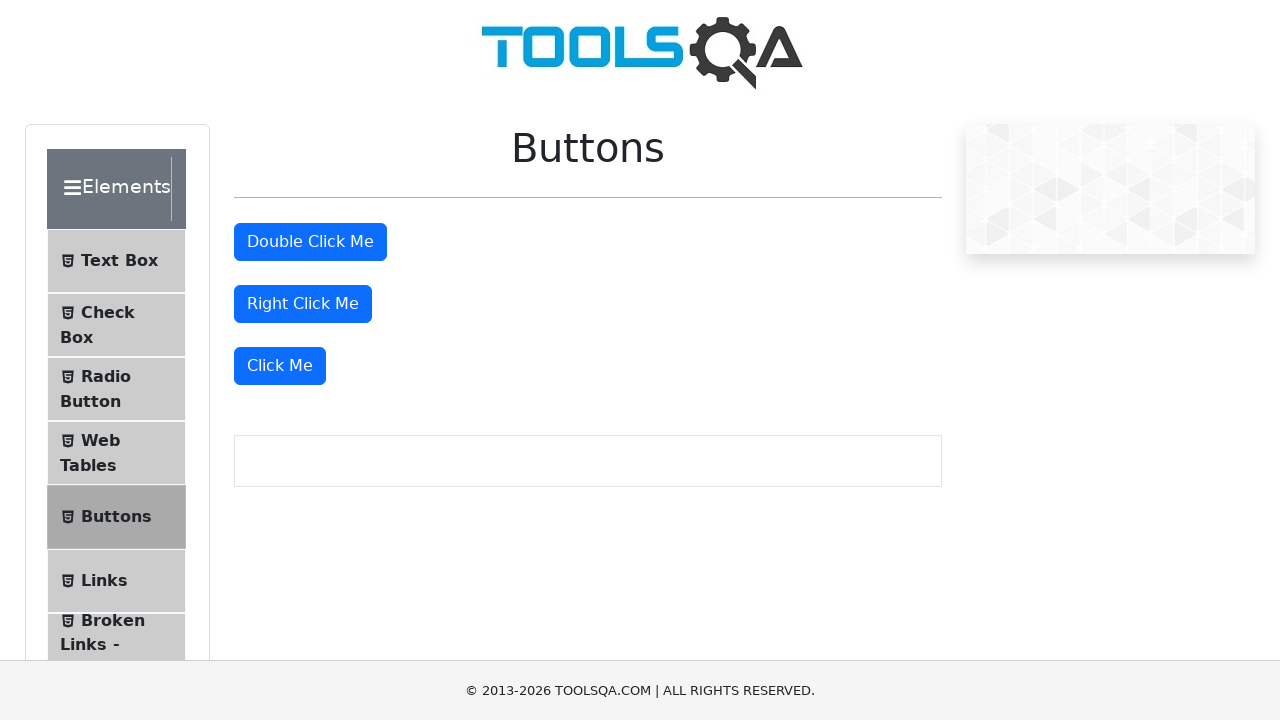

Double-clicked the double click button at (310, 242) on #doubleClickBtn
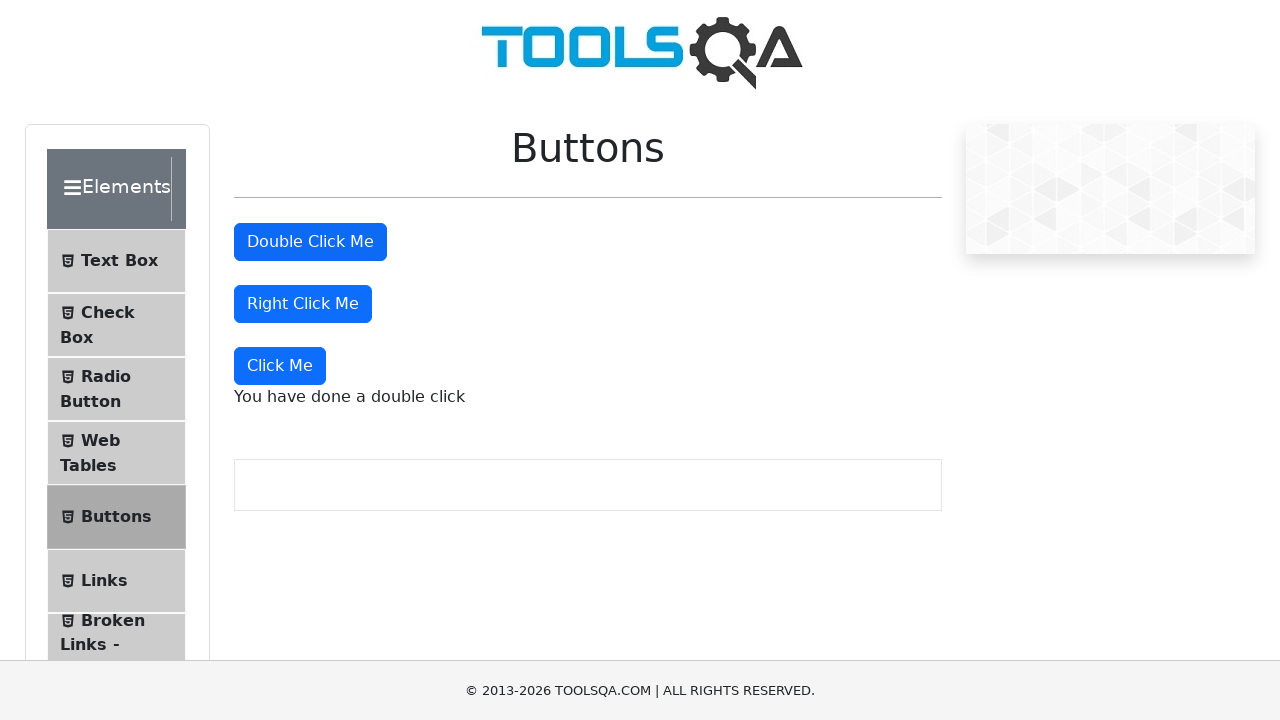

Double click message appeared on page
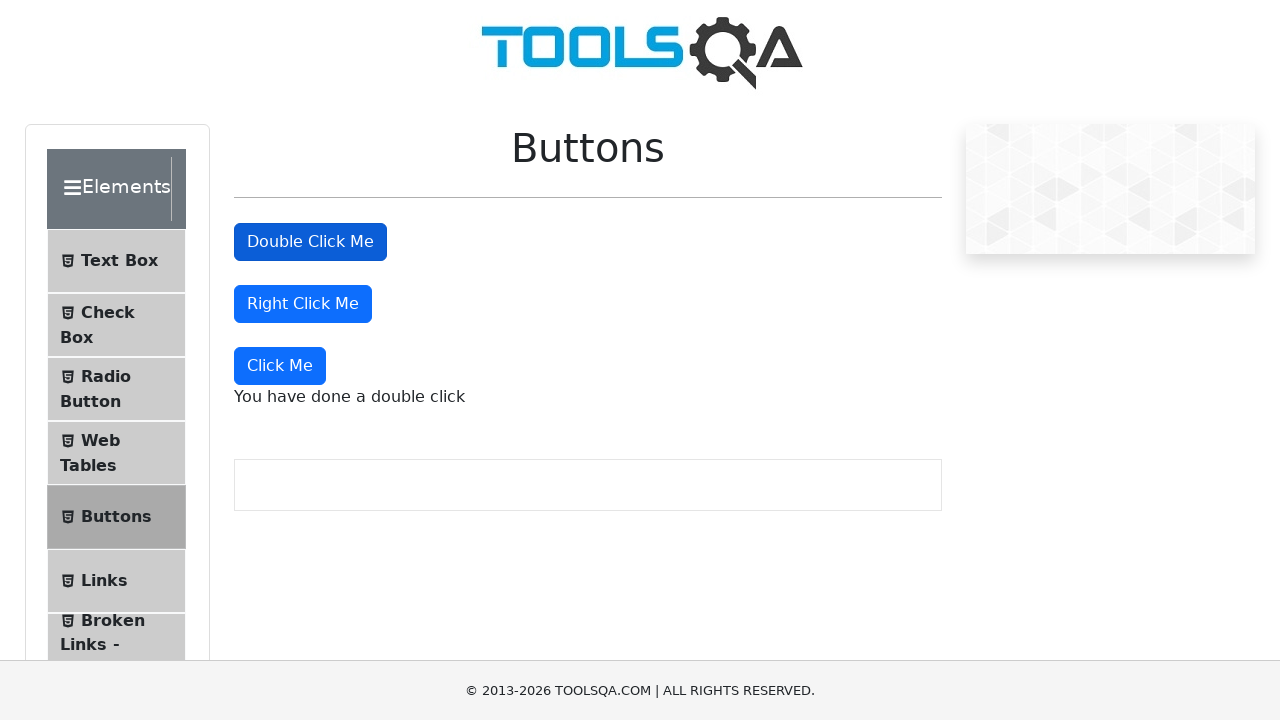

Right-clicked the right click button at (303, 304) on #rightClickBtn
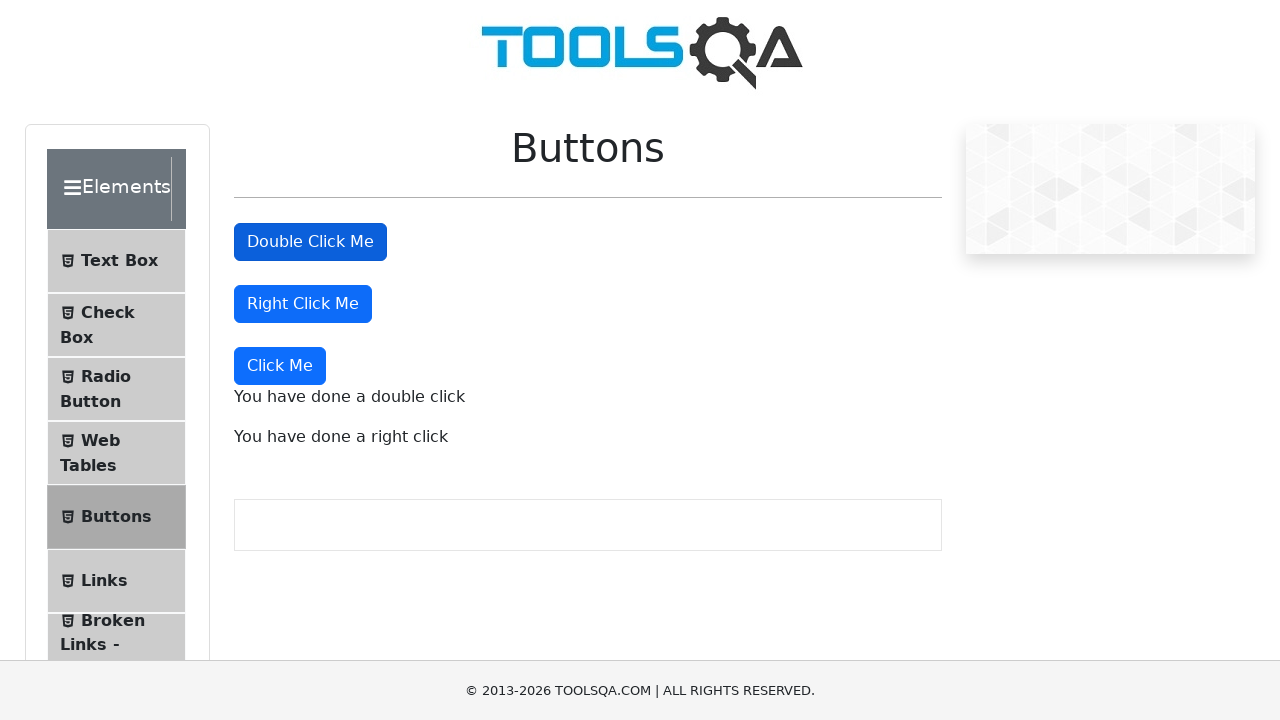

Right click message appeared on page
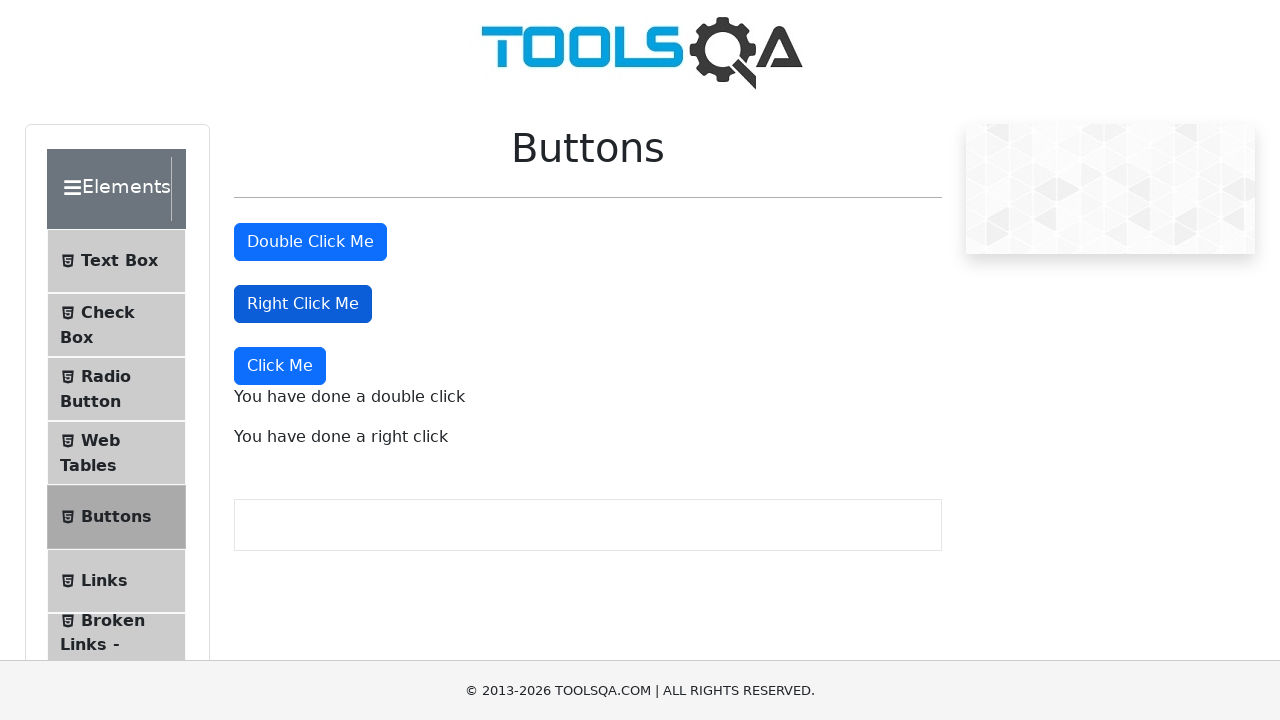

Clicked the dynamic click me button at (280, 366) on xpath=//button[text()='Click Me']
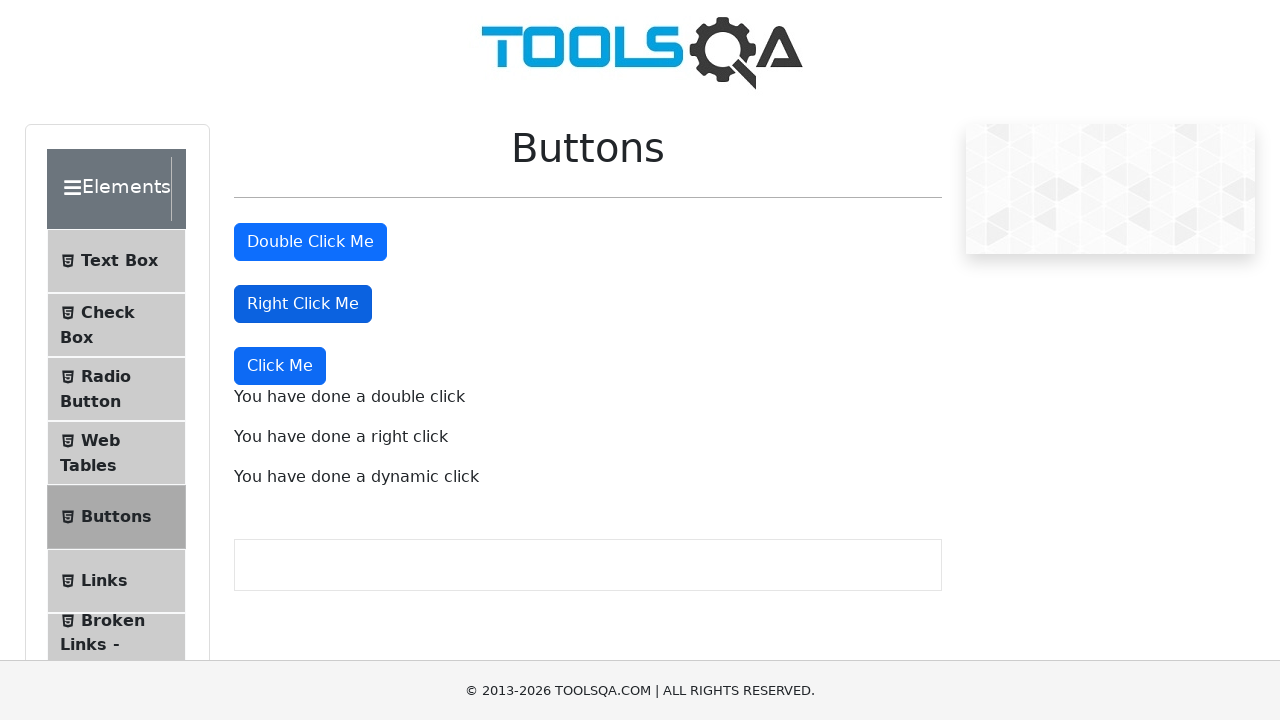

Dynamic click message appeared on page
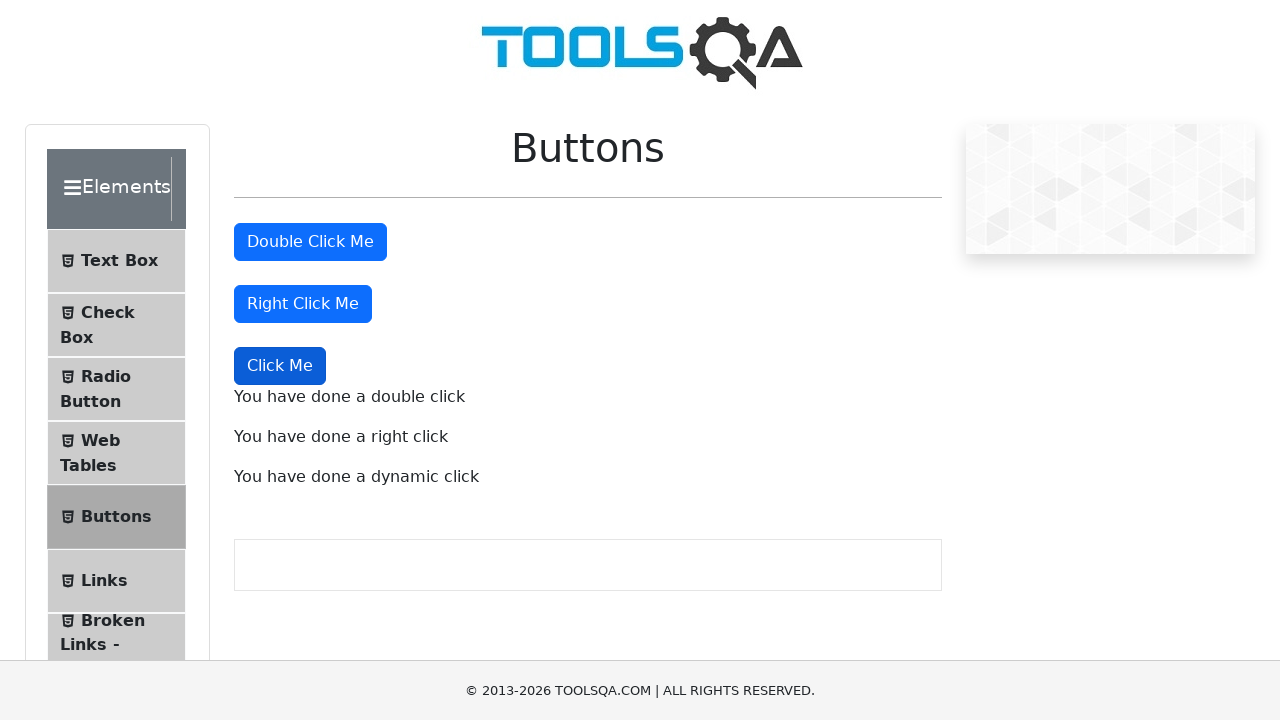

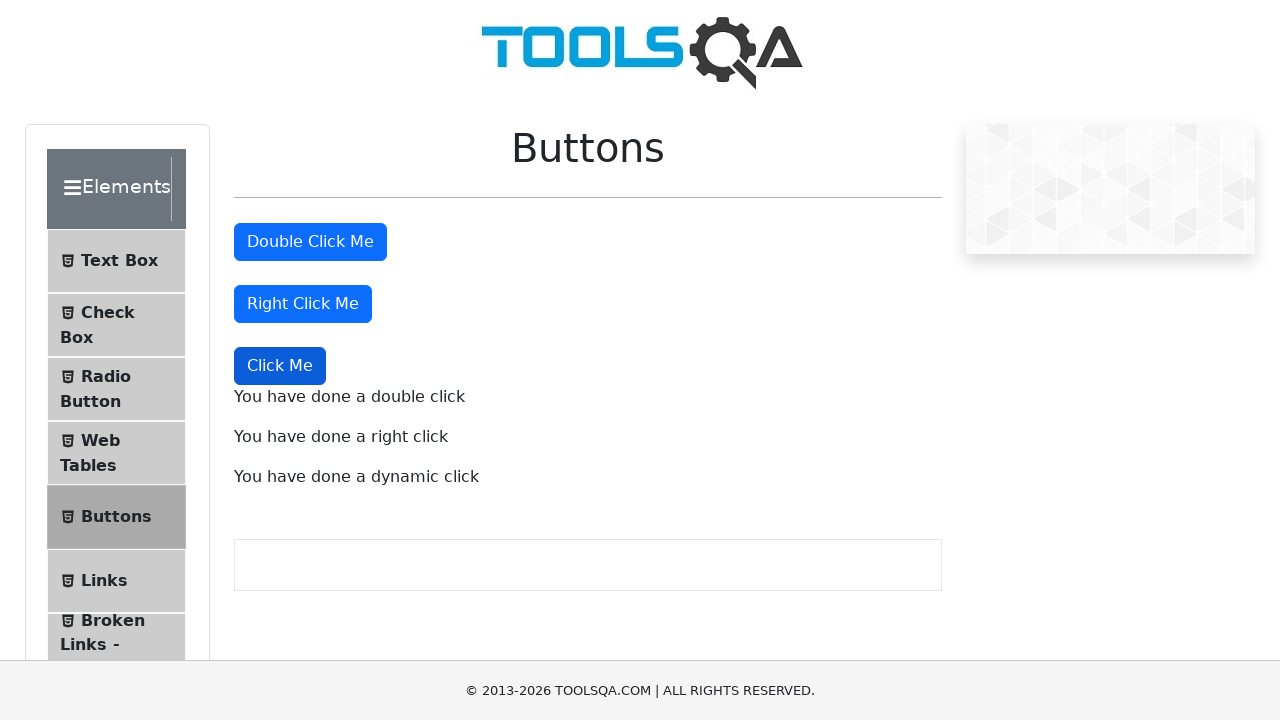